Tests browser navigation functionality including back, forward, and refresh operations on a demo page

Starting URL: https://demoqa.com/select-menu

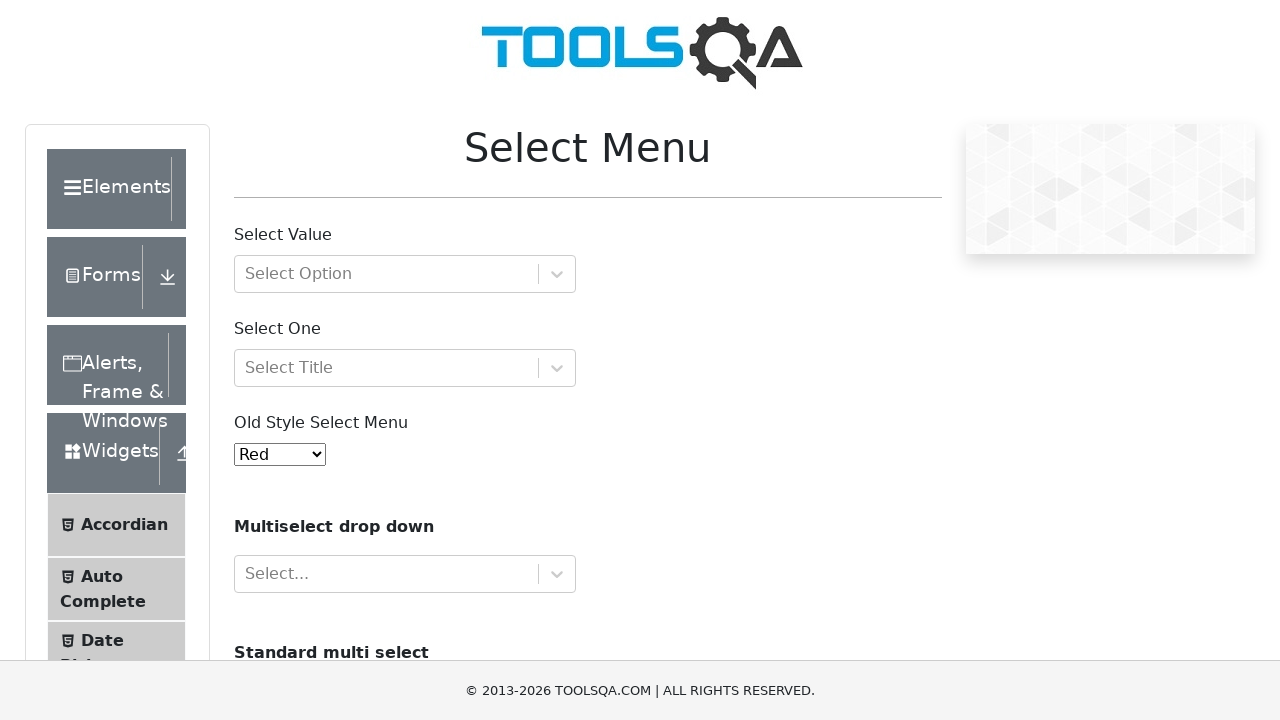

Navigated back to previous page
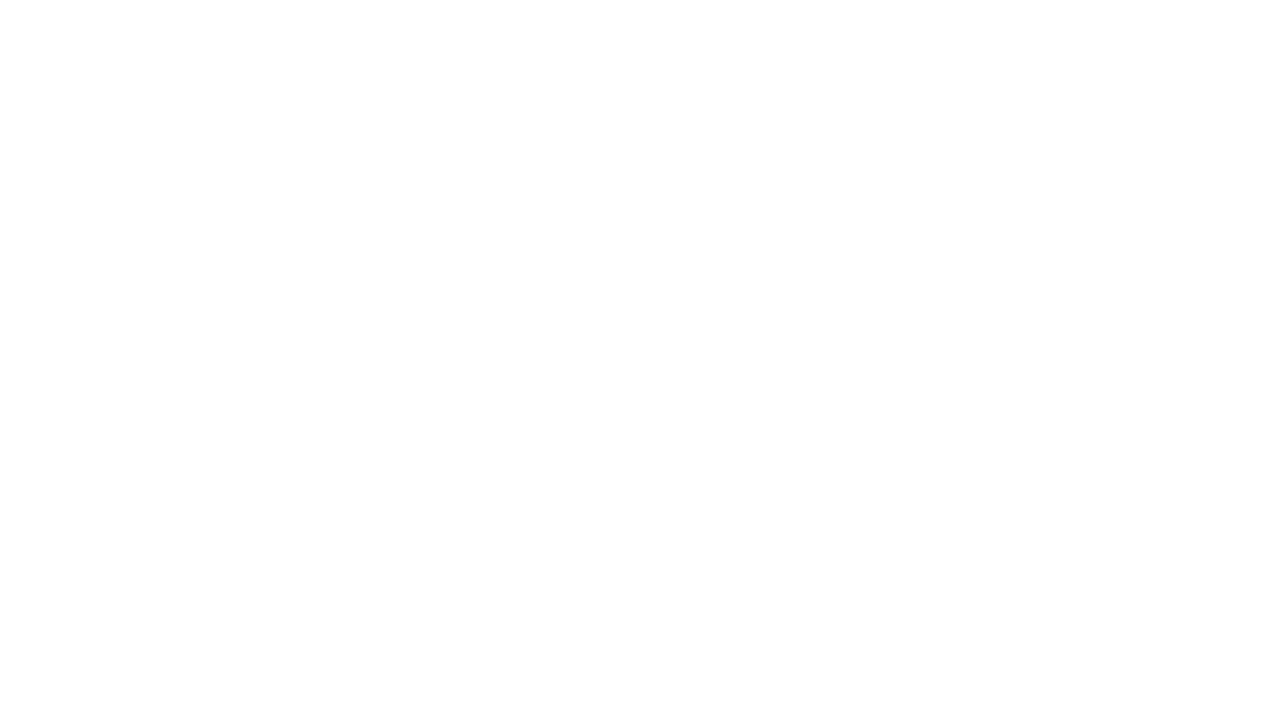

Navigated forward to return to the select menu page
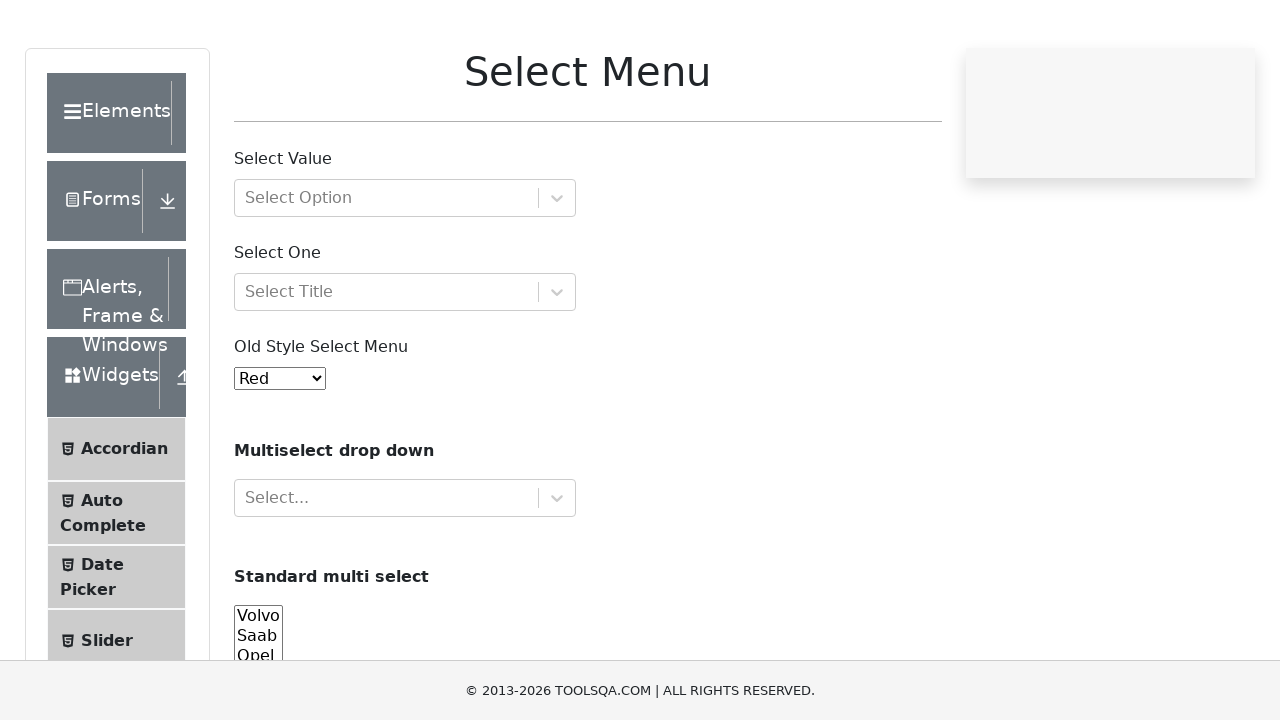

Refreshed the current page
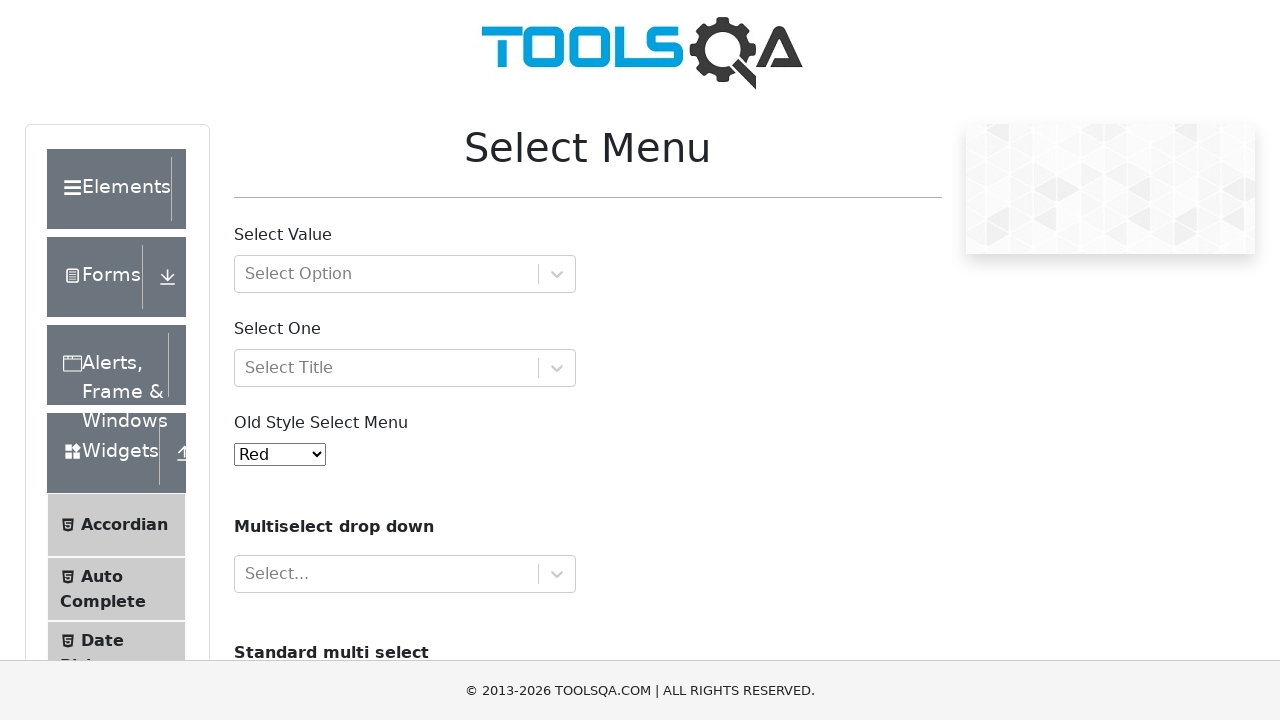

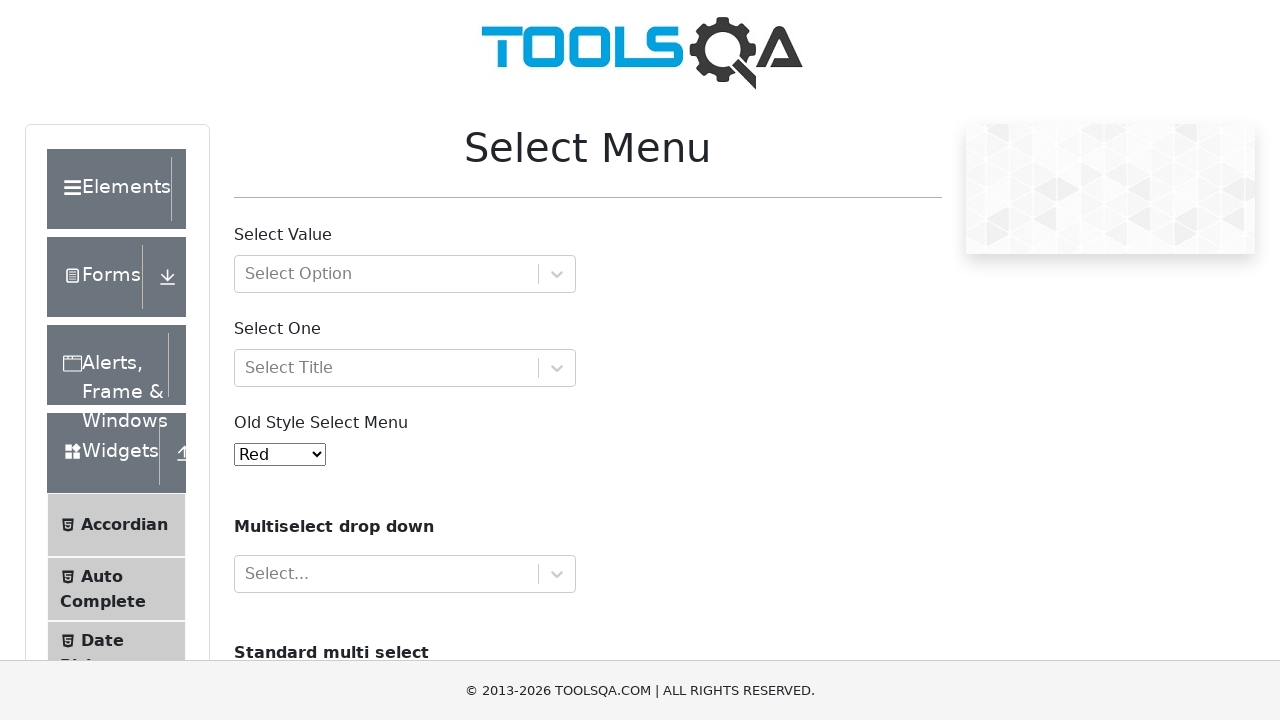